Tests submitting a comment in a textarea and verifying the comment is displayed on the page

Starting URL: http://saucelabs.com/test/guinea-pig

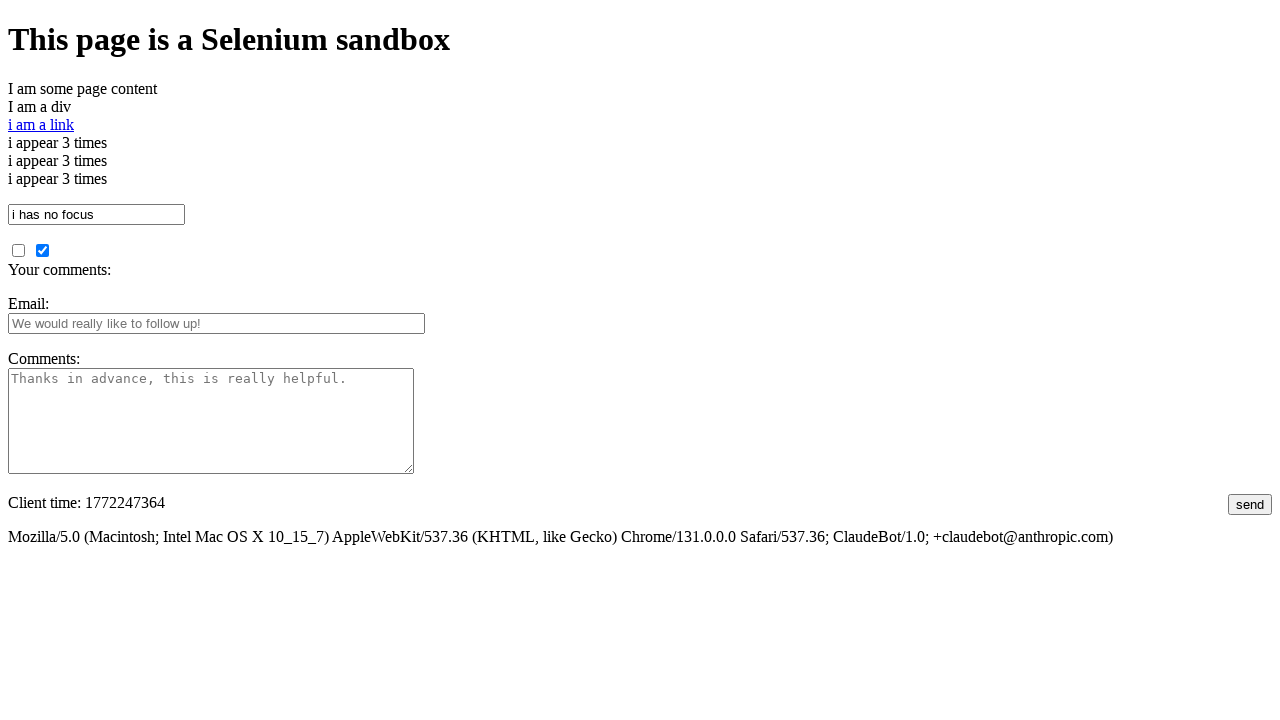

Navigated to Sauce Labs guinea-pig test page
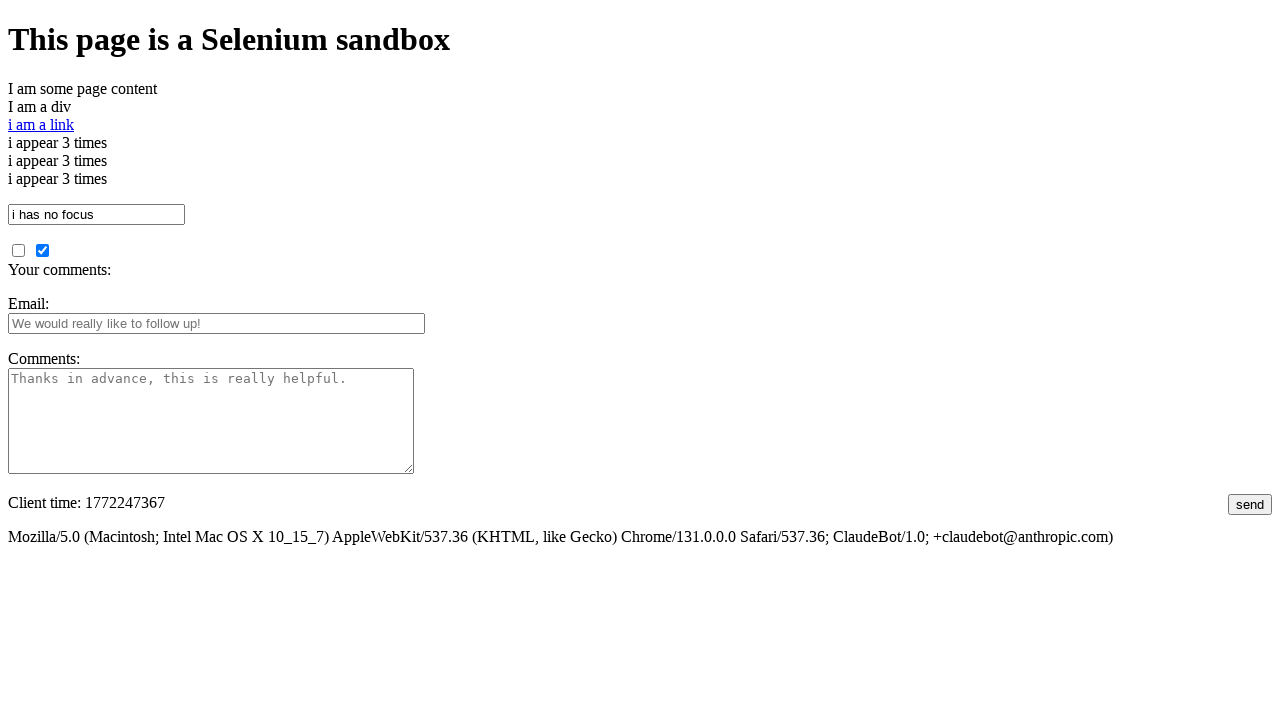

Filled comments textarea with 'This comment rocks lots of rocks' on #comments
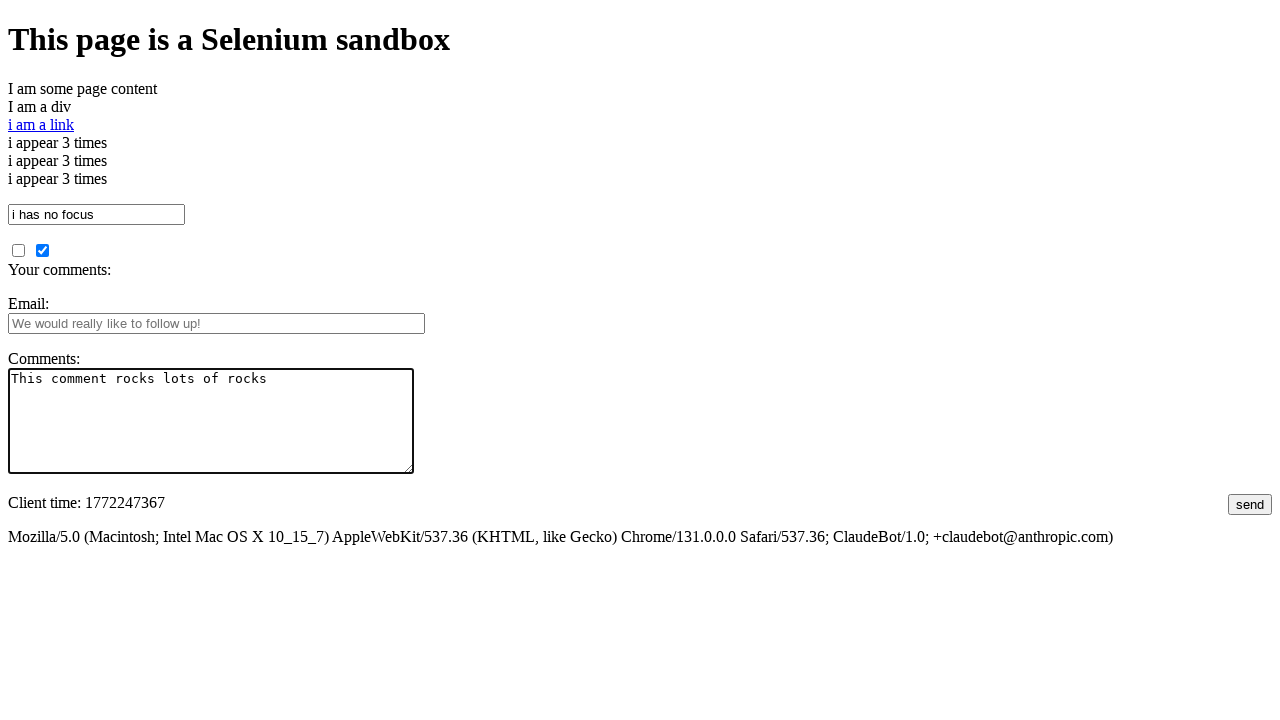

Clicked submit button to post comment at (1250, 504) on #submit
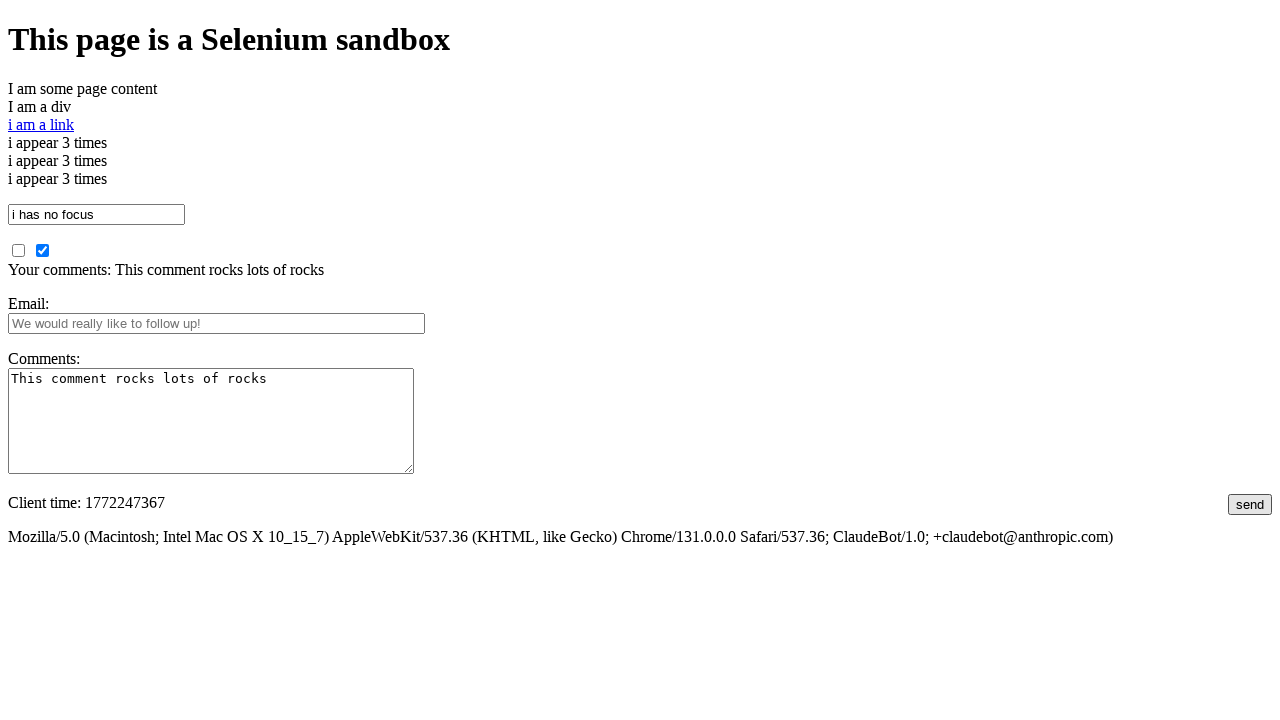

Comment section loaded and became visible
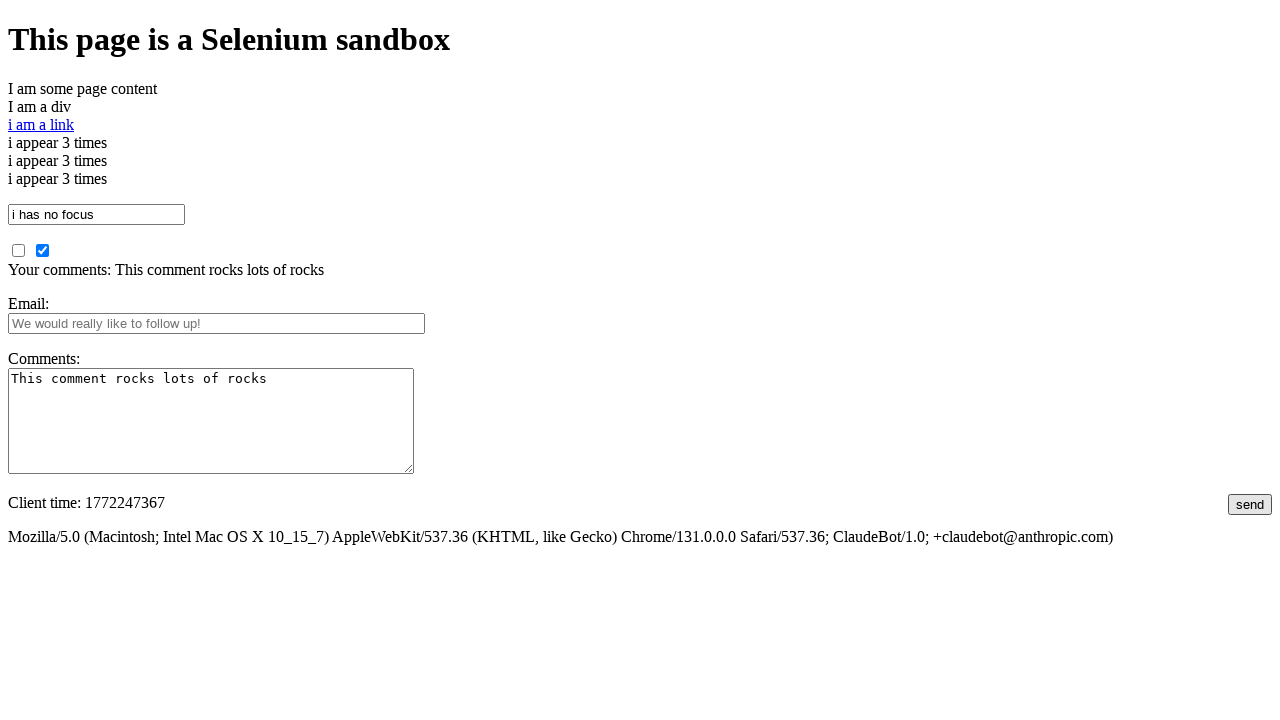

Retrieved comment text from page
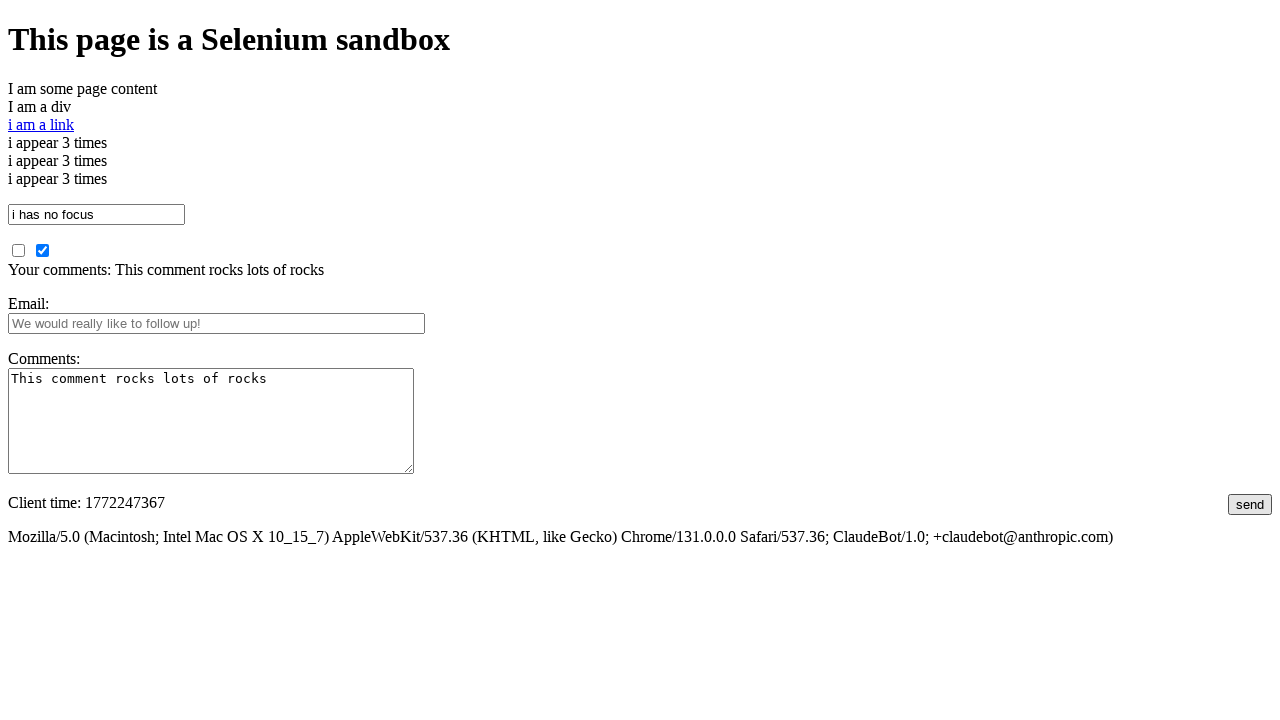

Verified comment displays correctly: 'Your comments: This comment rocks lots of rocks'
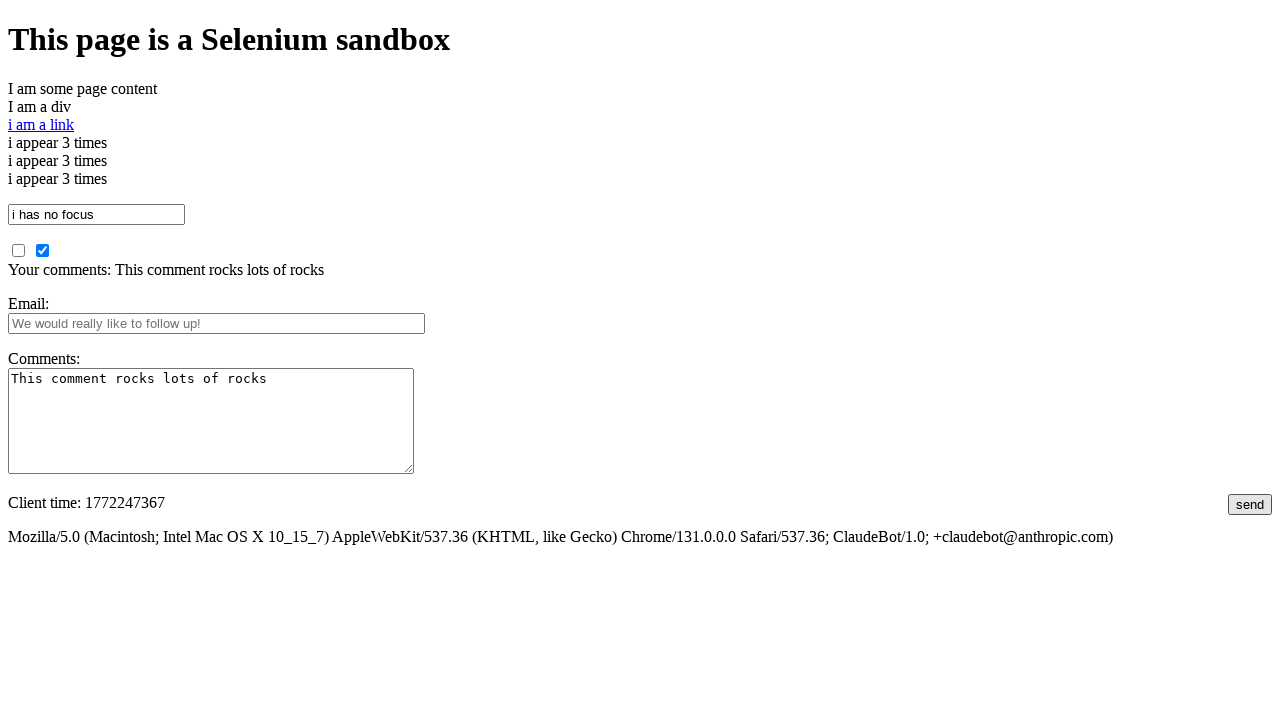

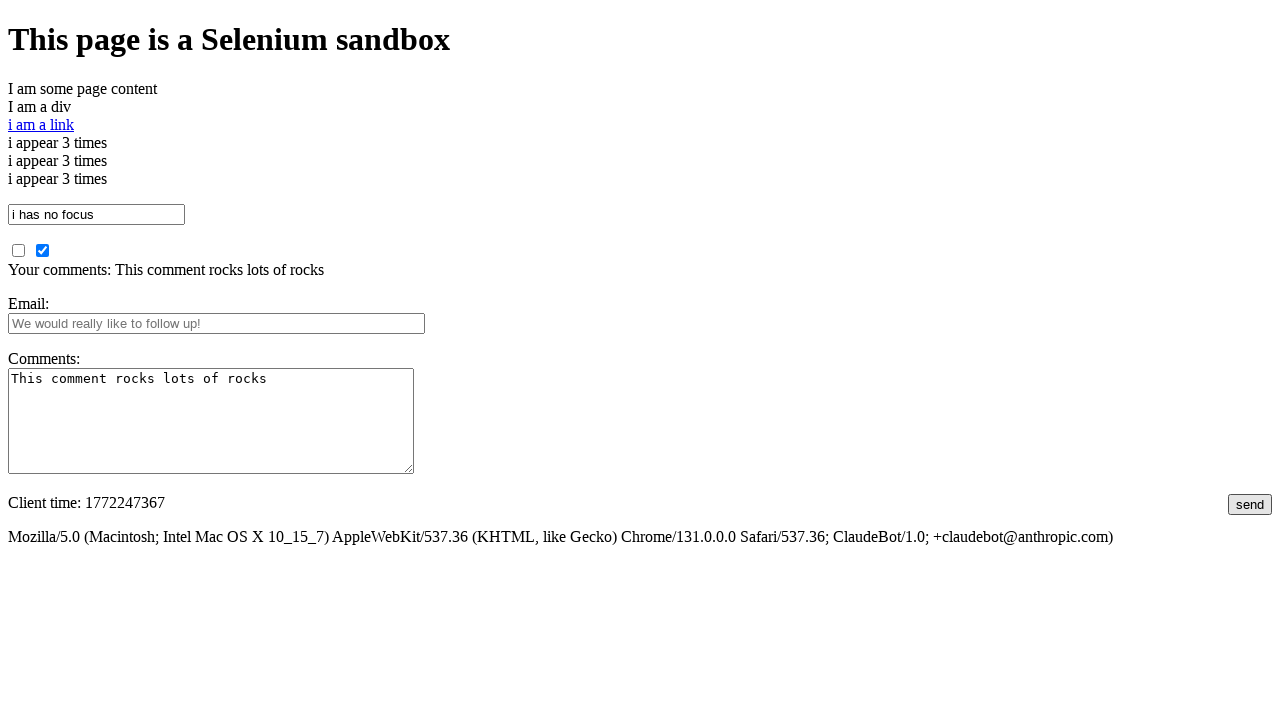